Navigates to a product offers page, sorts the first column, and finds the price of items containing "Rice"

Starting URL: https://rahulshettyacademy.com/seleniumPractise/#/offers

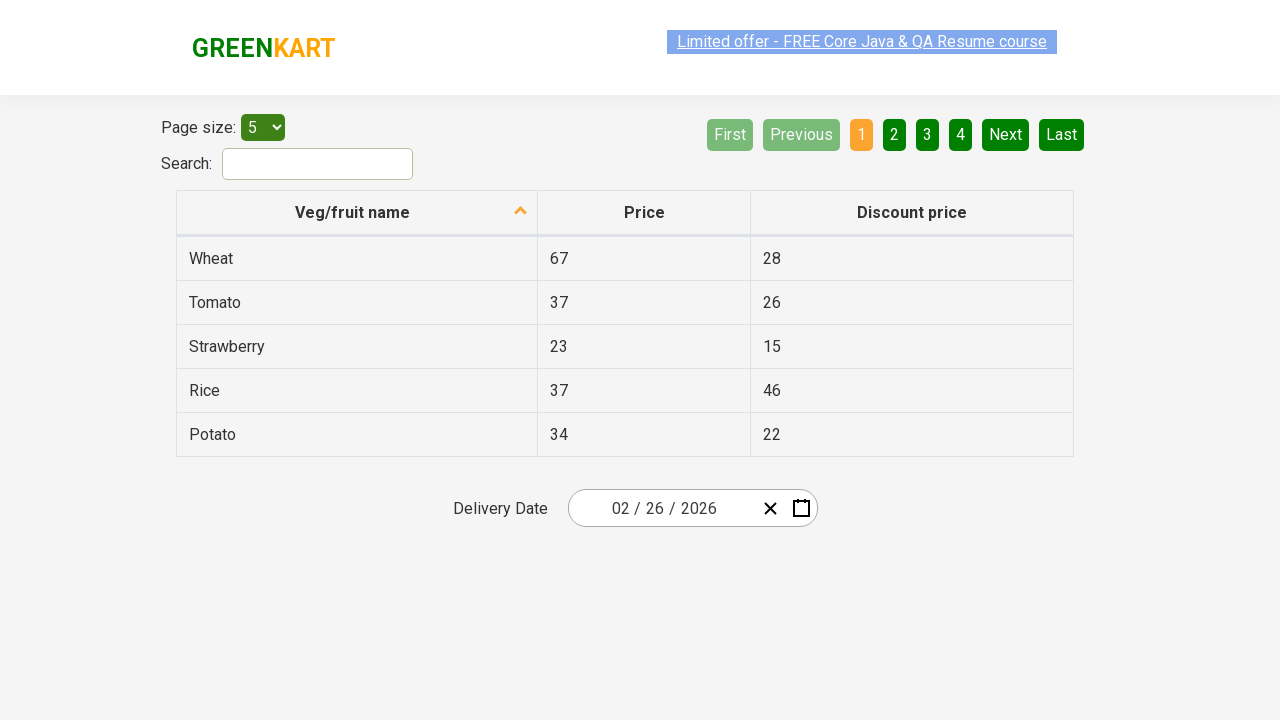

Clicked first column header to sort at (357, 258) on xpath=//tr/td[1]
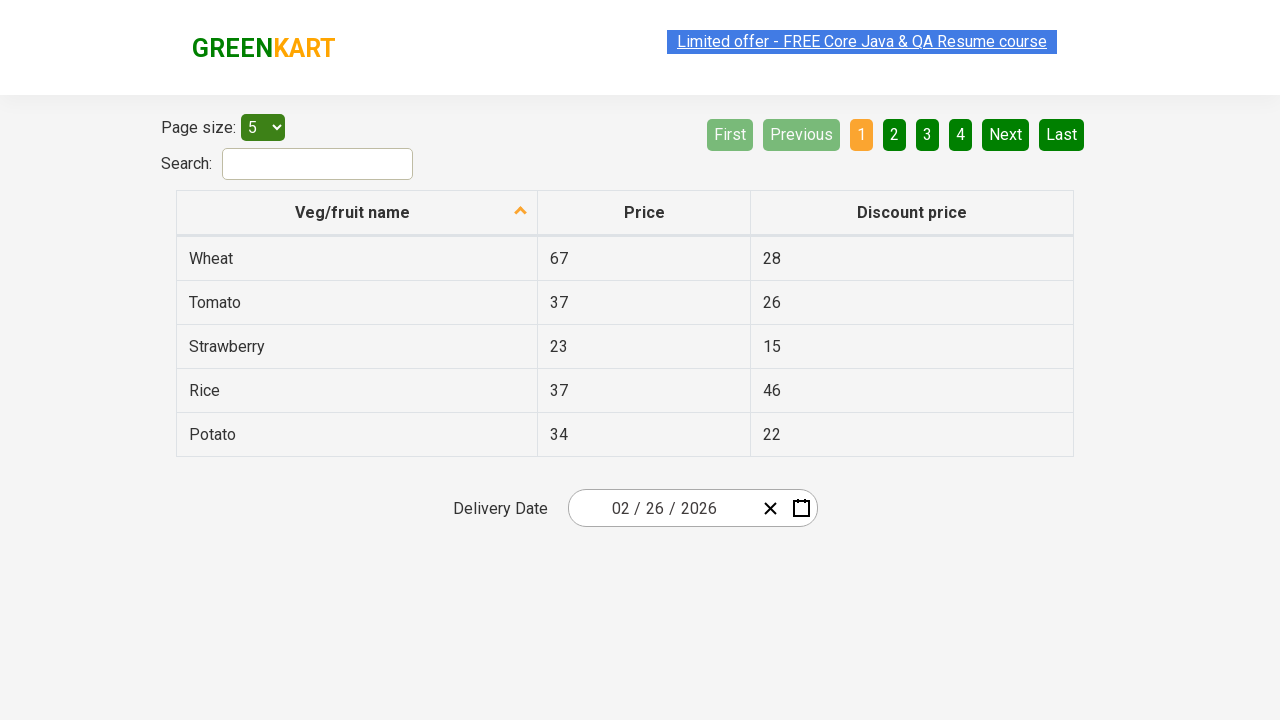

Table with first column loaded
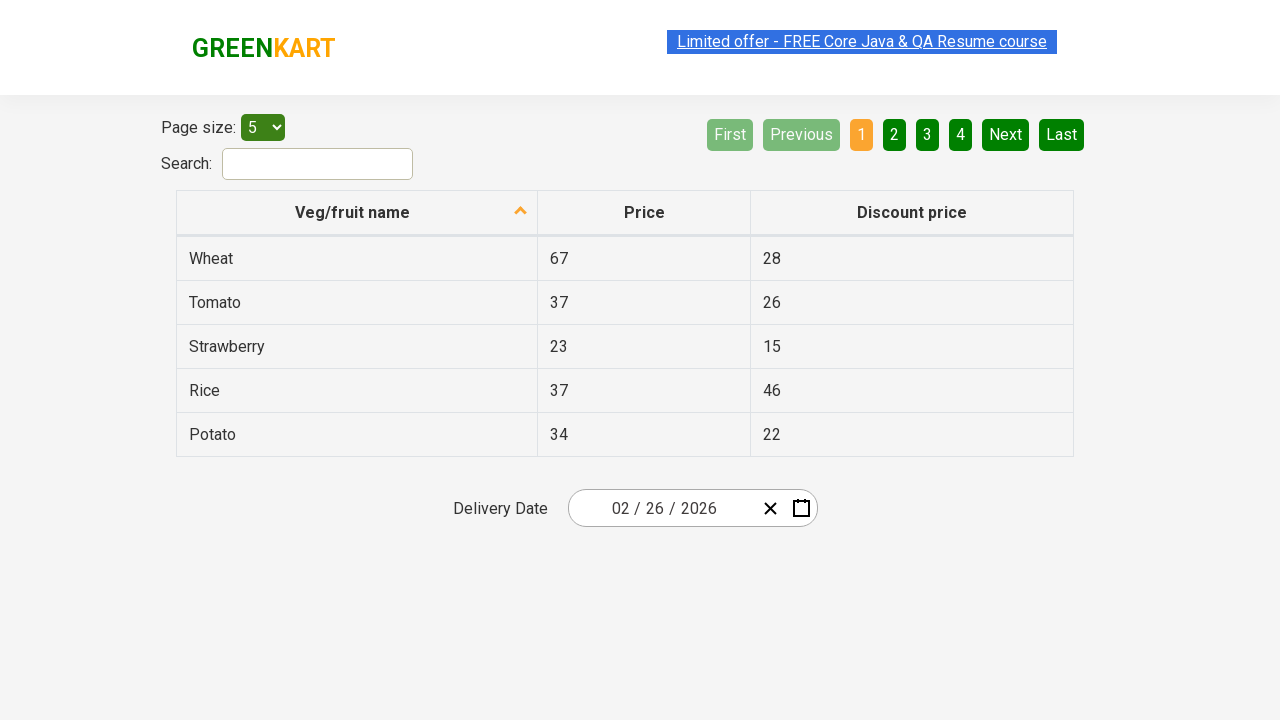

Retrieved all elements from first column
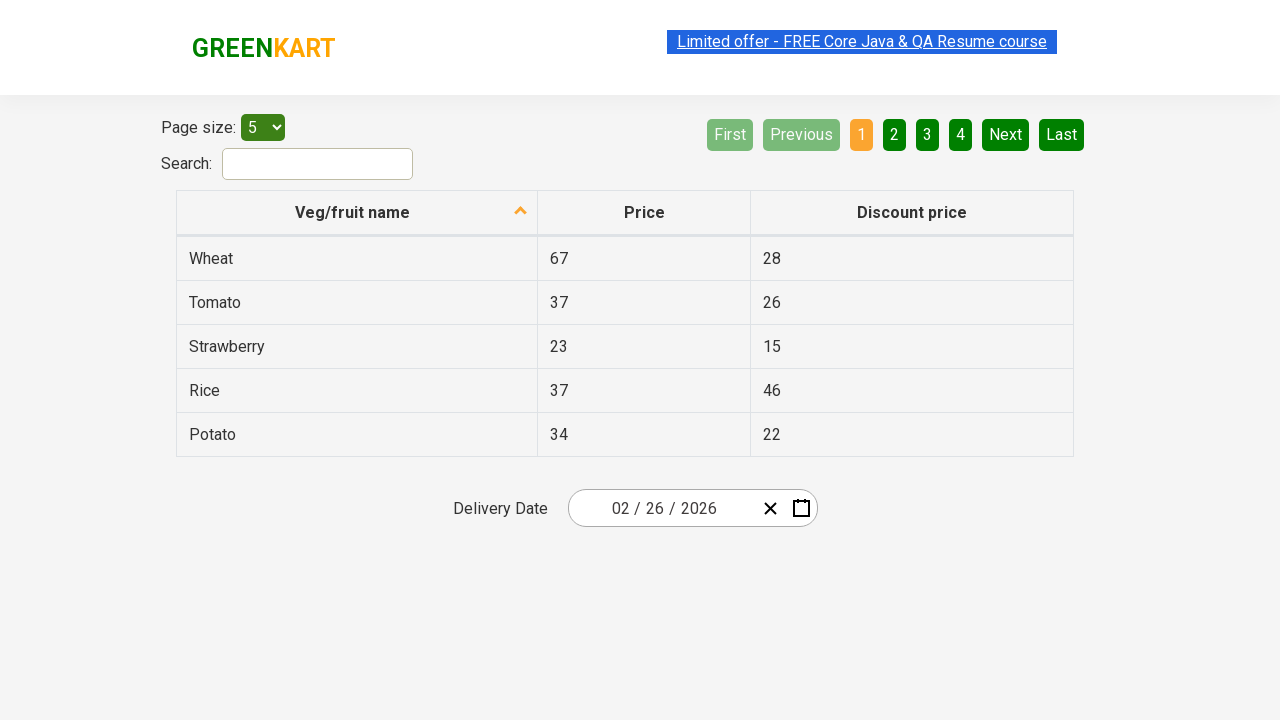

Found Rice item with price: 37
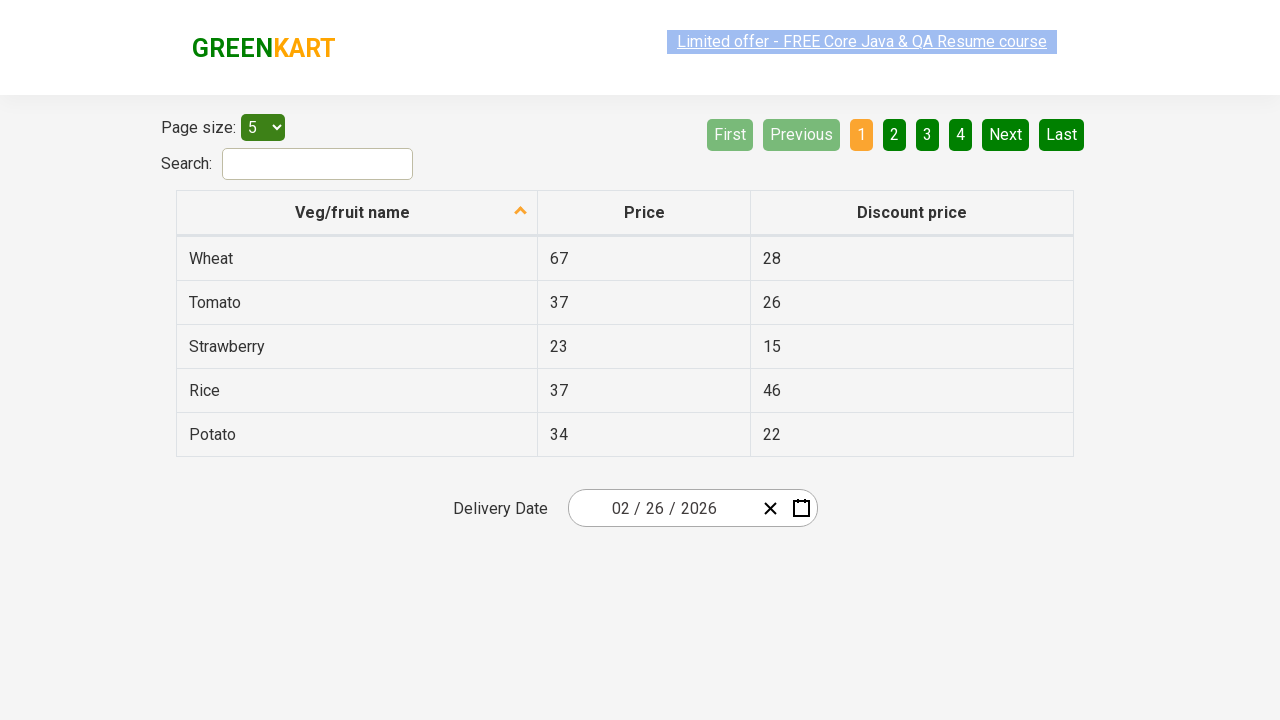

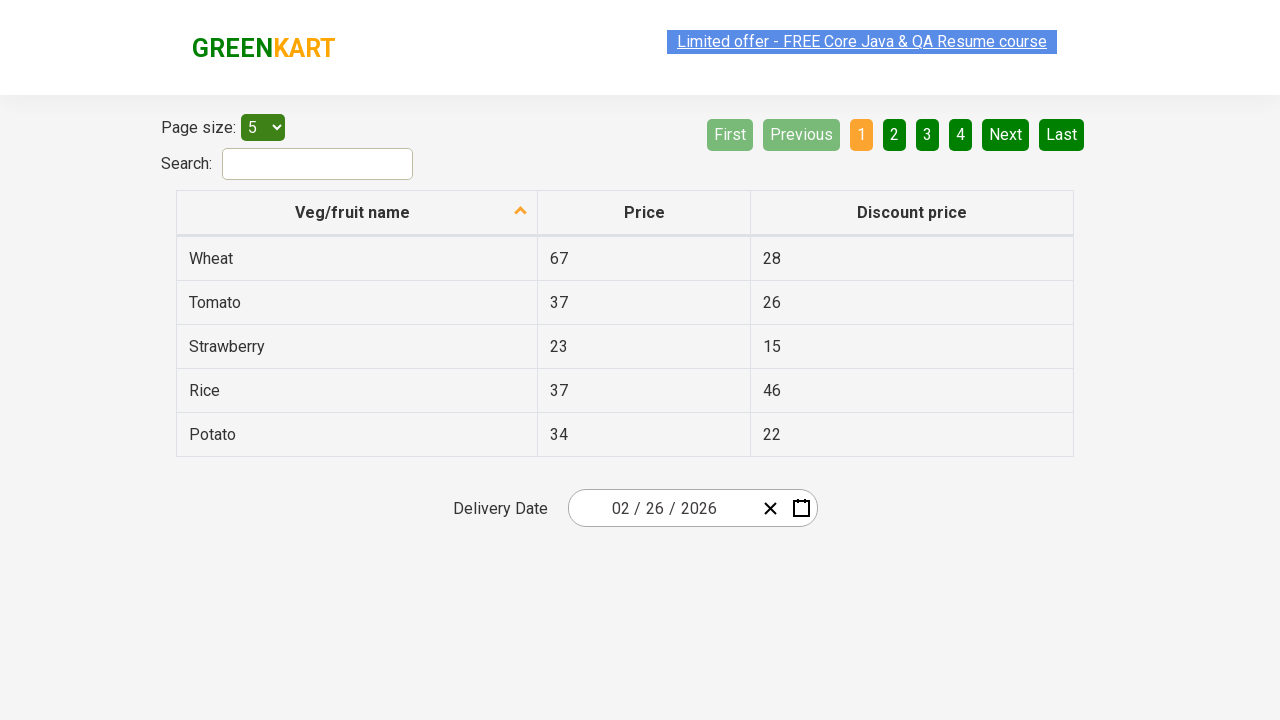